Tests hover functionality by hovering over an avatar image and verifying that the caption/additional user information becomes visible.

Starting URL: http://the-internet.herokuapp.com/hovers

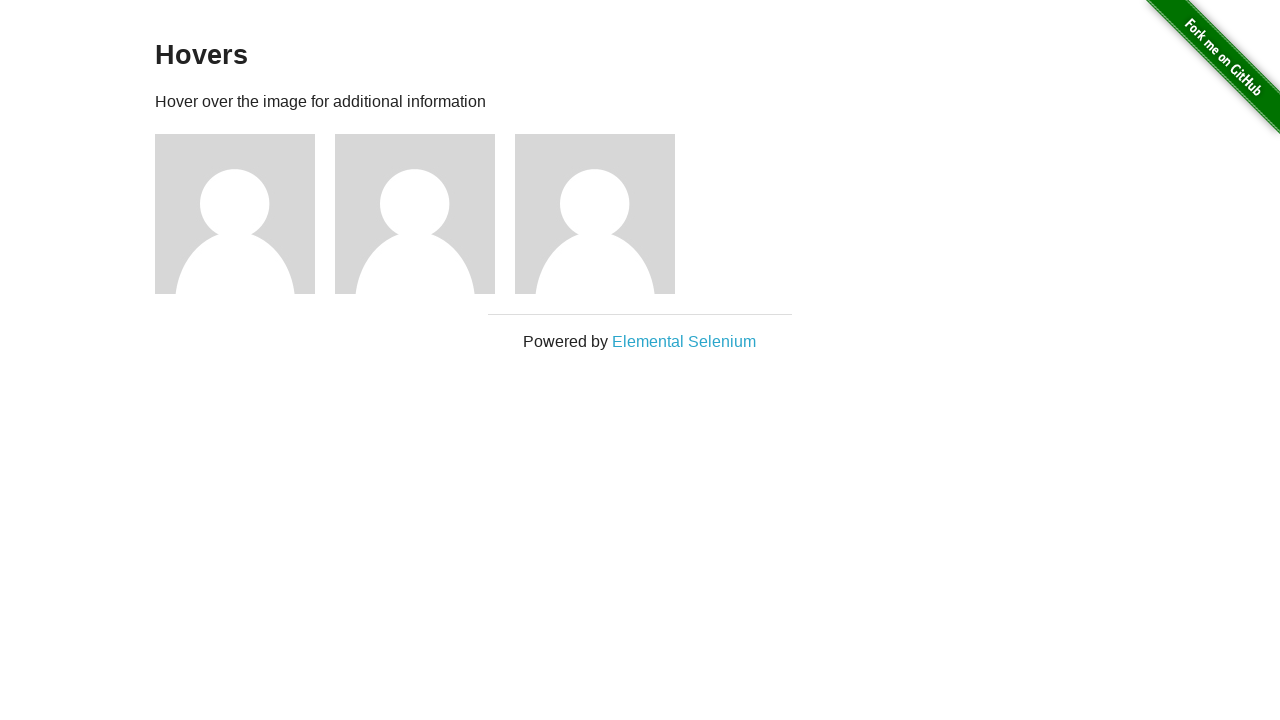

Located the first avatar figure element
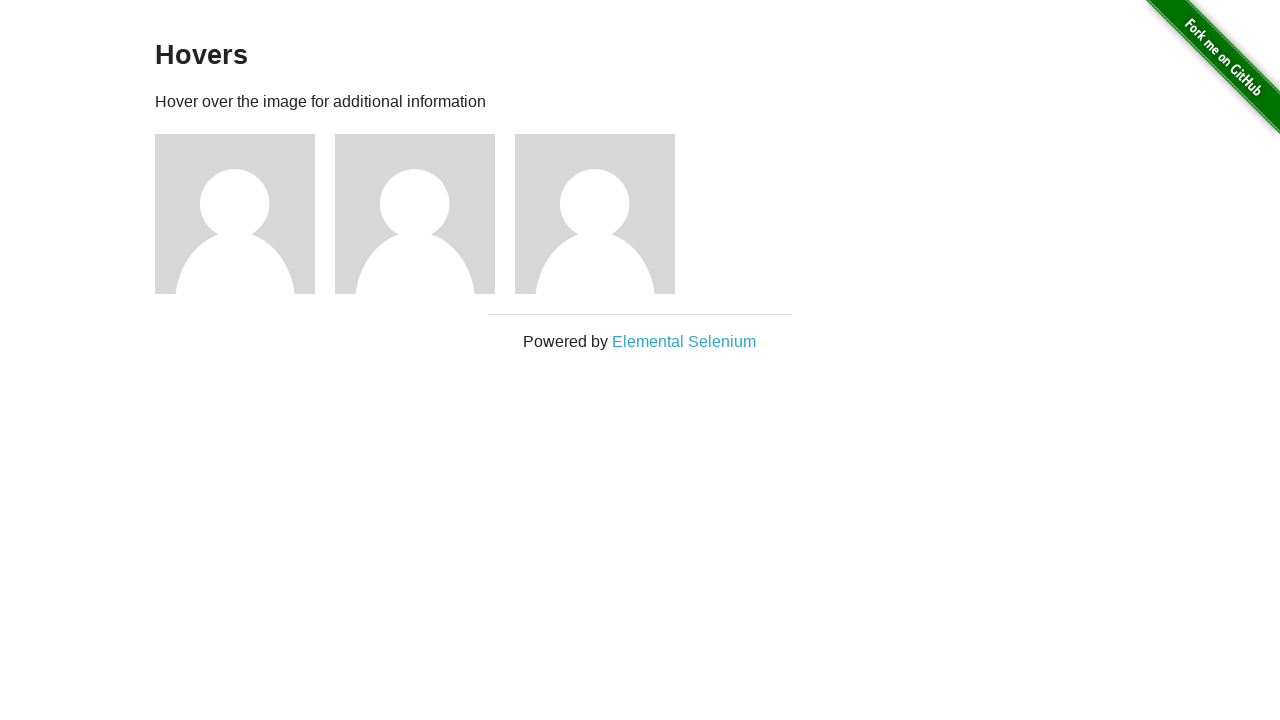

Hovered over the first avatar image at (245, 214) on .figure >> nth=0
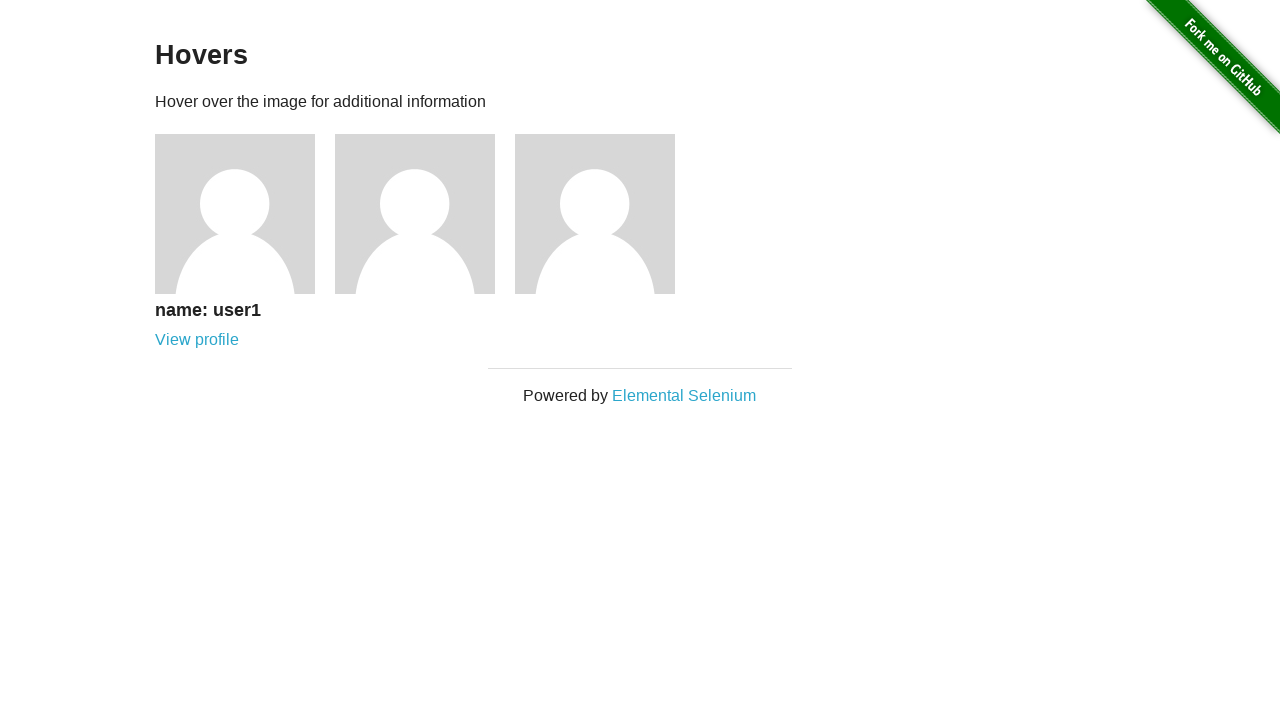

Waited for figcaption to become visible
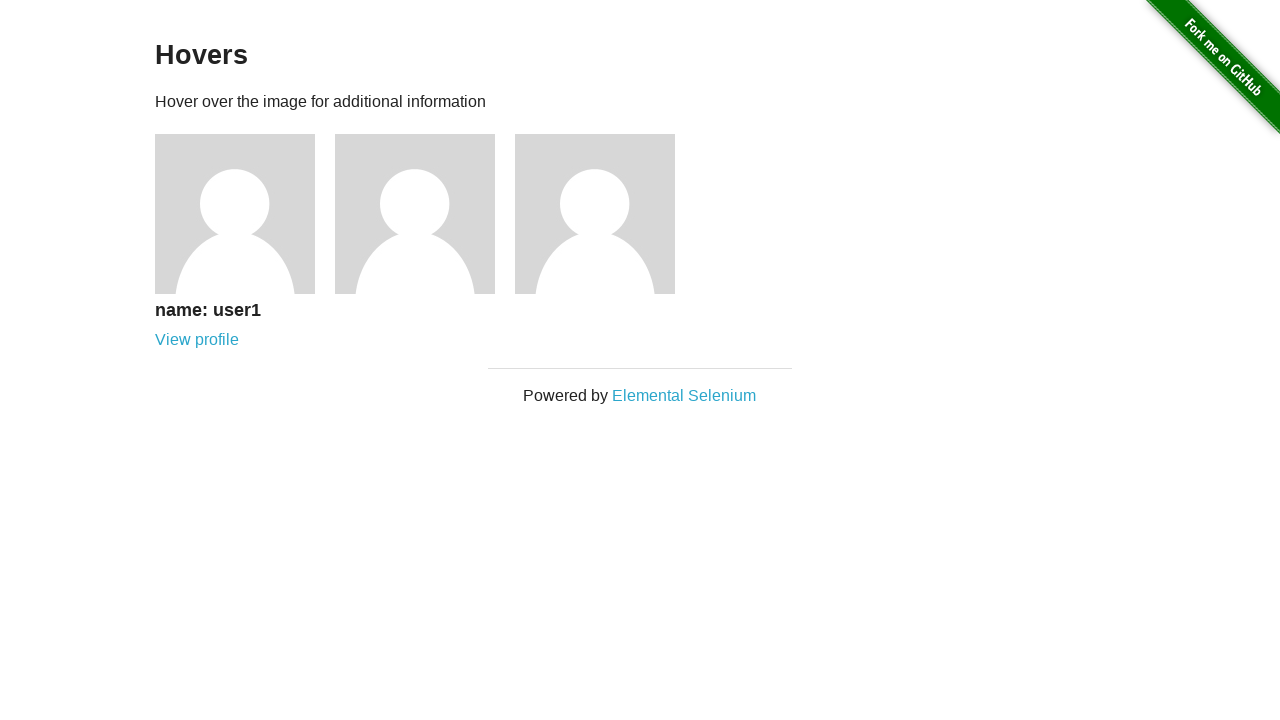

Verified that the figcaption is visible
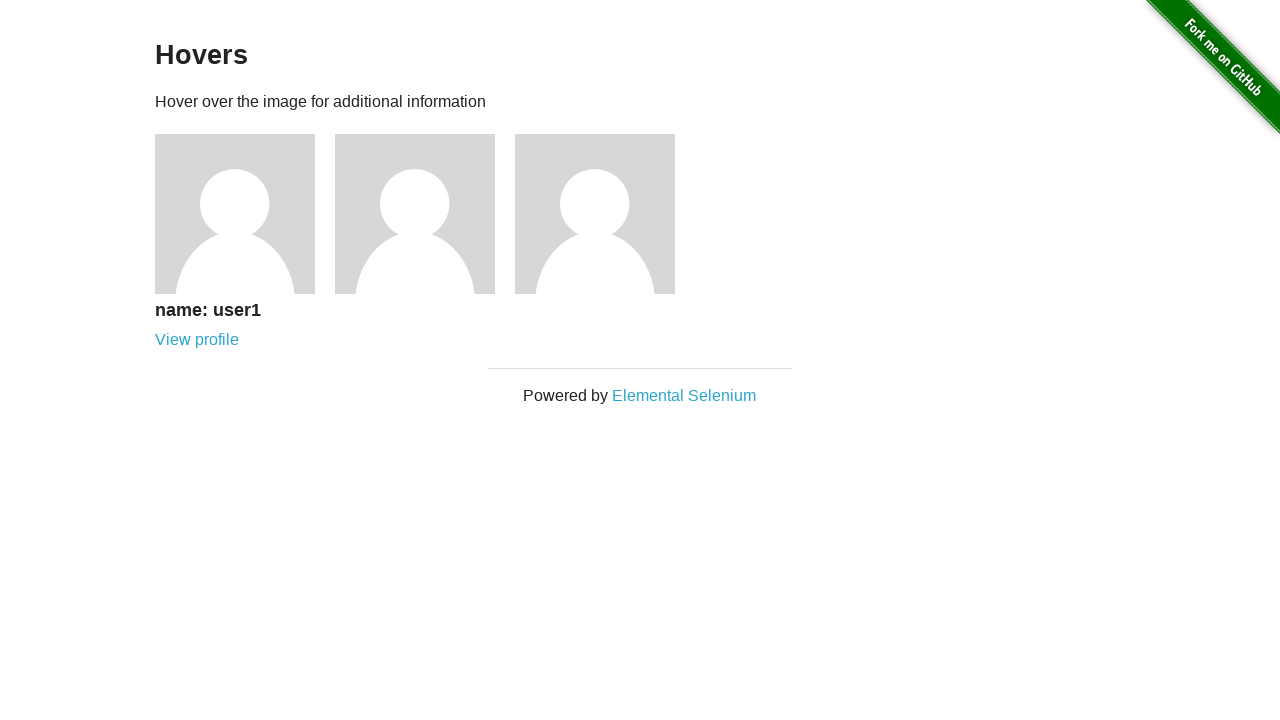

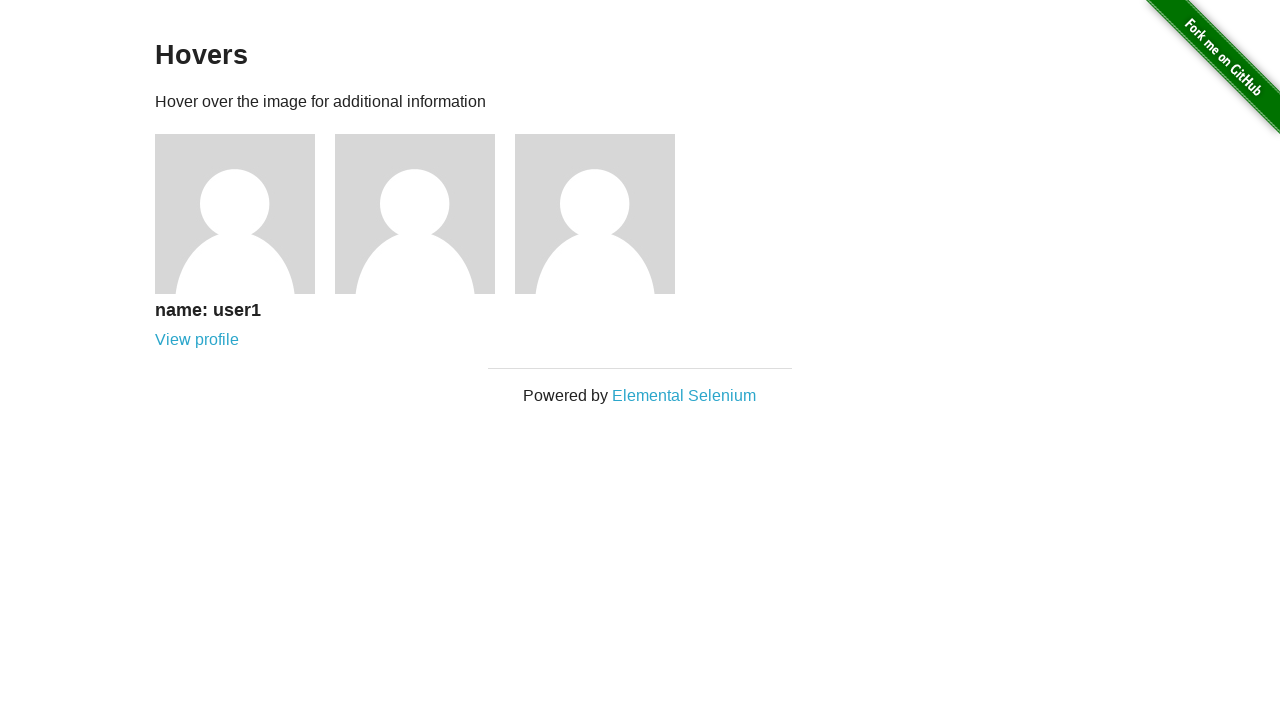